Tests clicking on a jQuery UI menu element using JavaScript execution to trigger the click event

Starting URL: http://the-internet.herokuapp.com/jqueryui/menu#

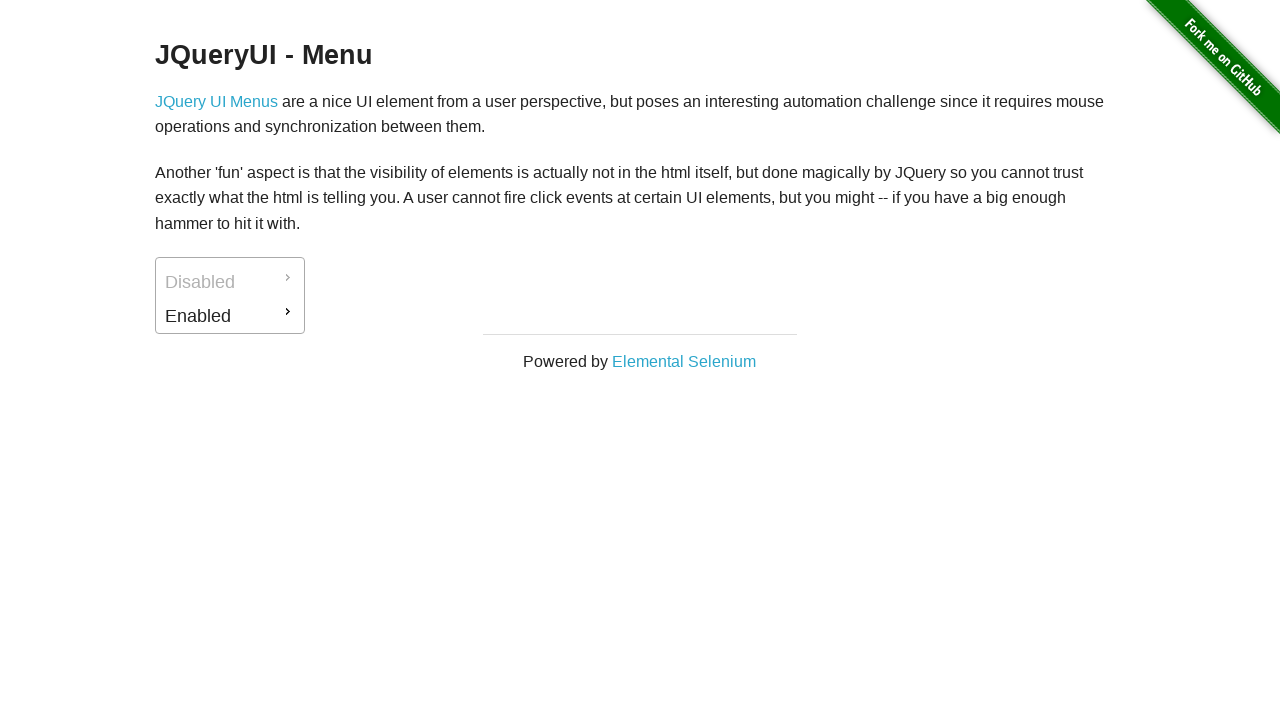

Clicked on jQuery UI menu element (Enabled menu item) at (230, 316) on #ui-id-2
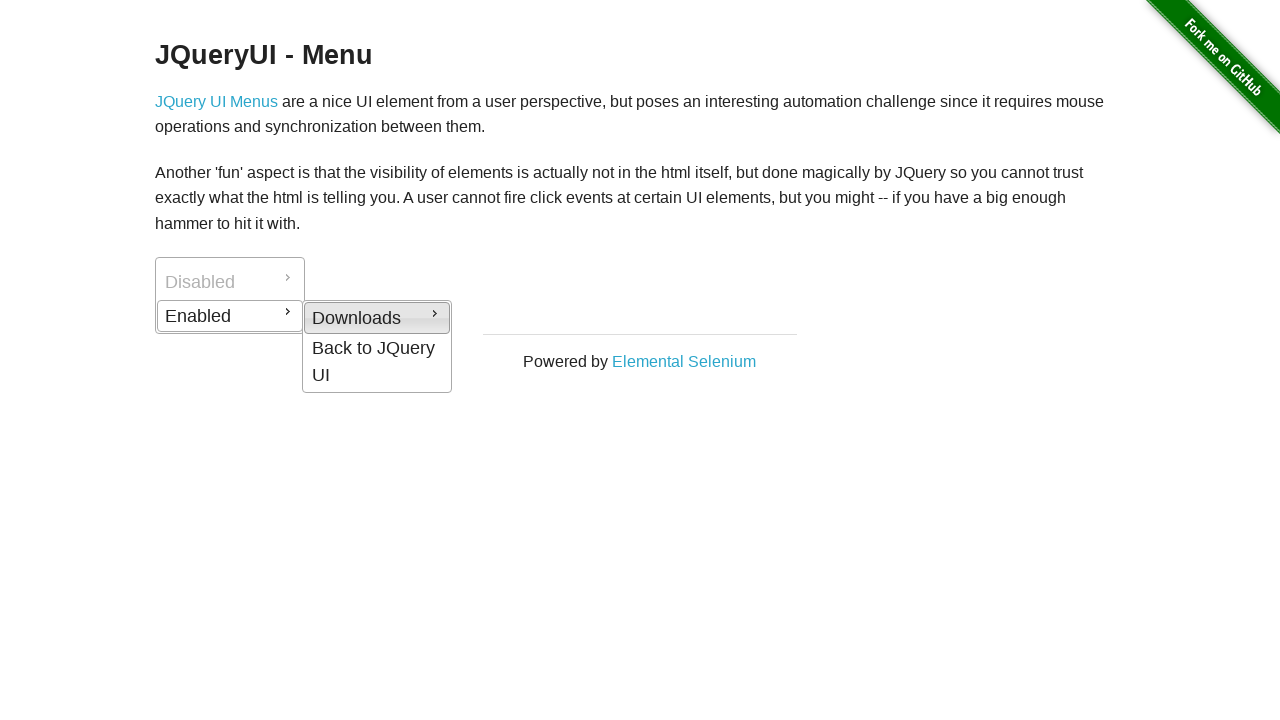

Waited for menu animations and interactions to complete
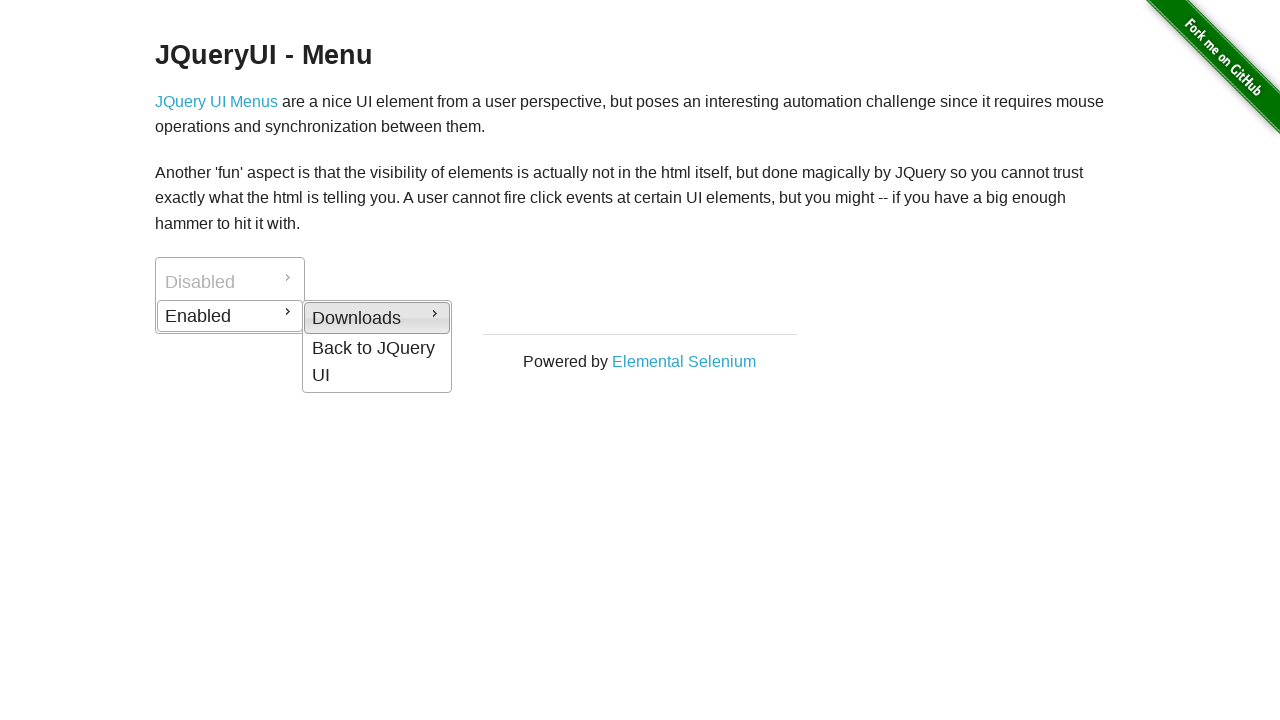

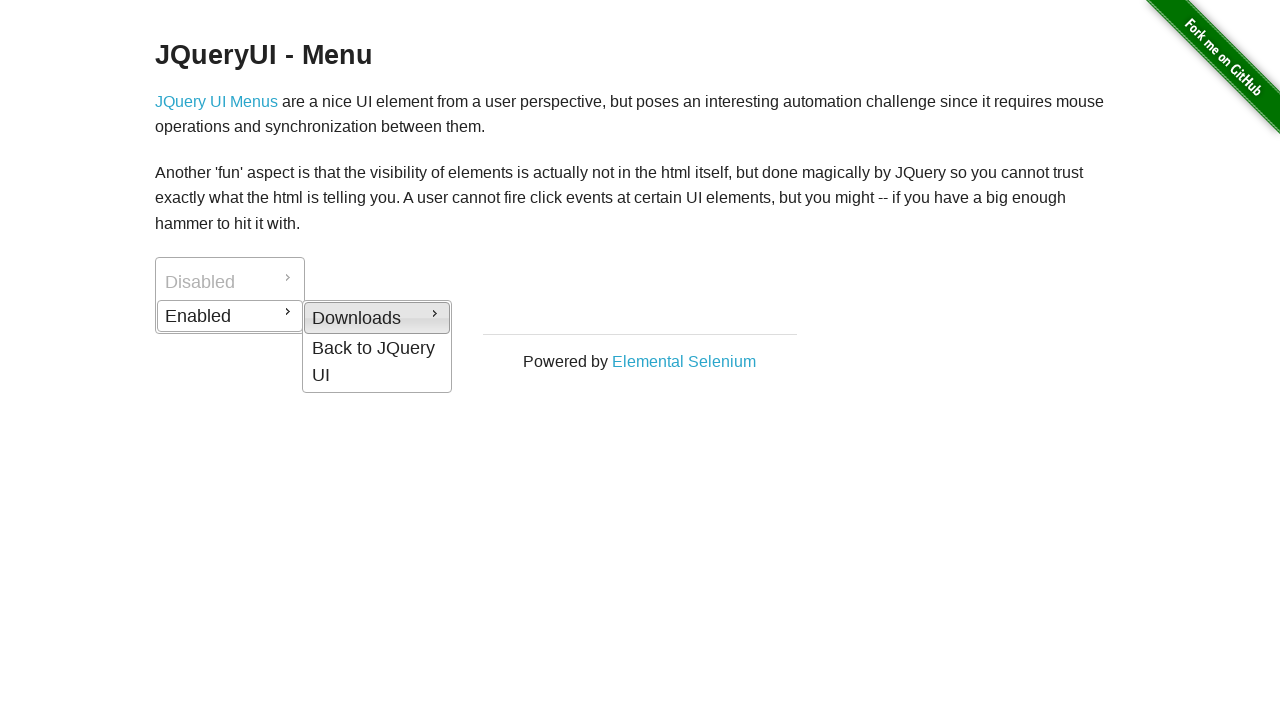